Tests window handle functionality by clicking a link that opens a new window, switching to the new window to verify its content, and then switching back to the original window to verify it's still accessible.

Starting URL: https://the-internet.herokuapp.com/windows

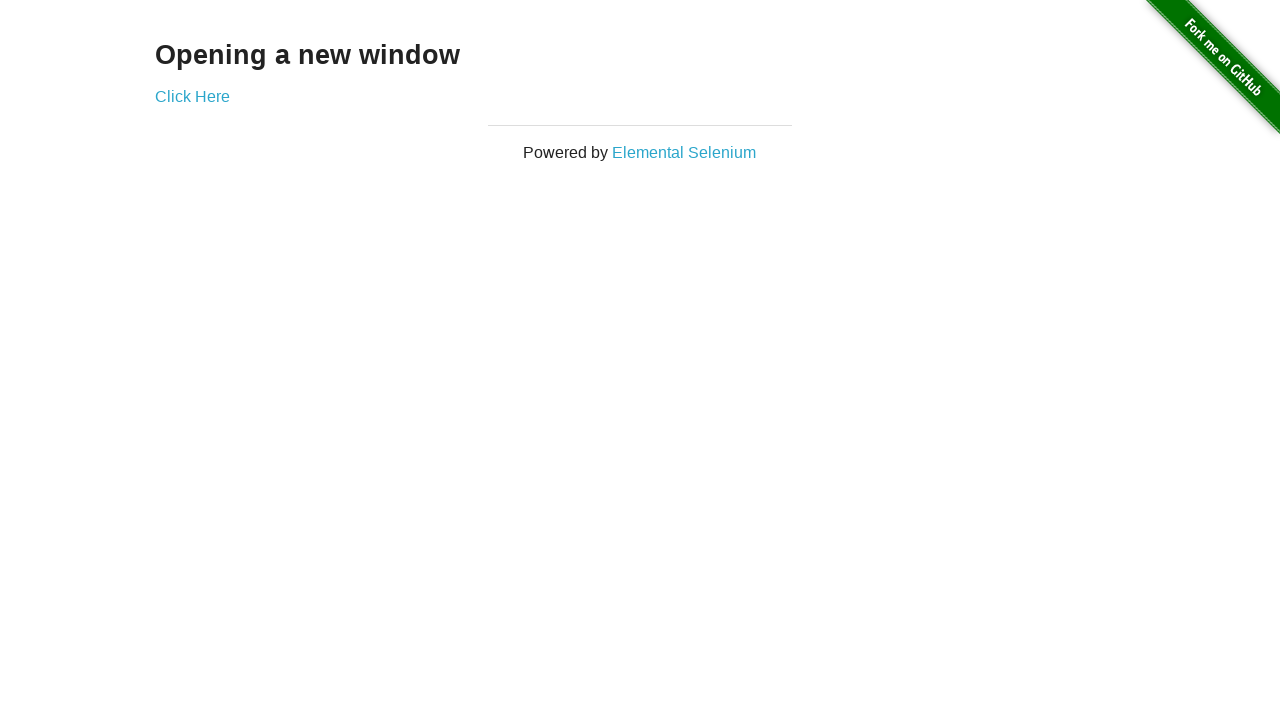

Verified page heading contains 'Opening a new window'
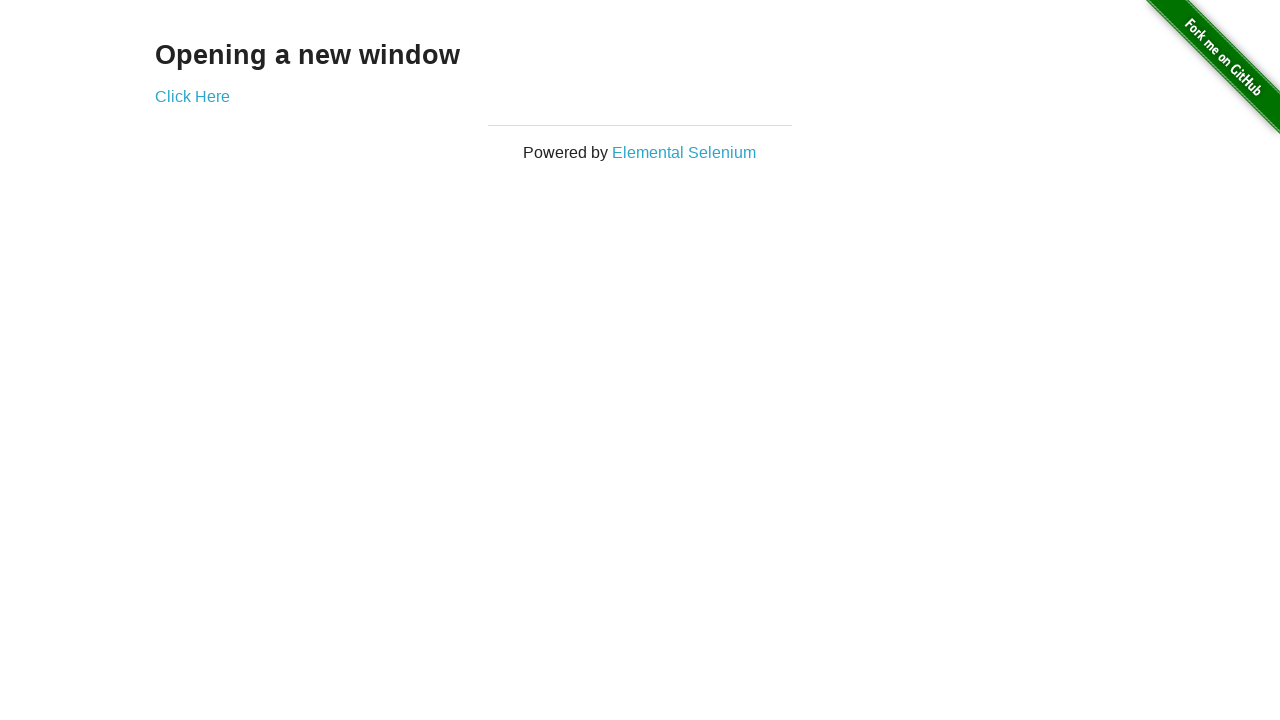

Verified page title is 'The Internet'
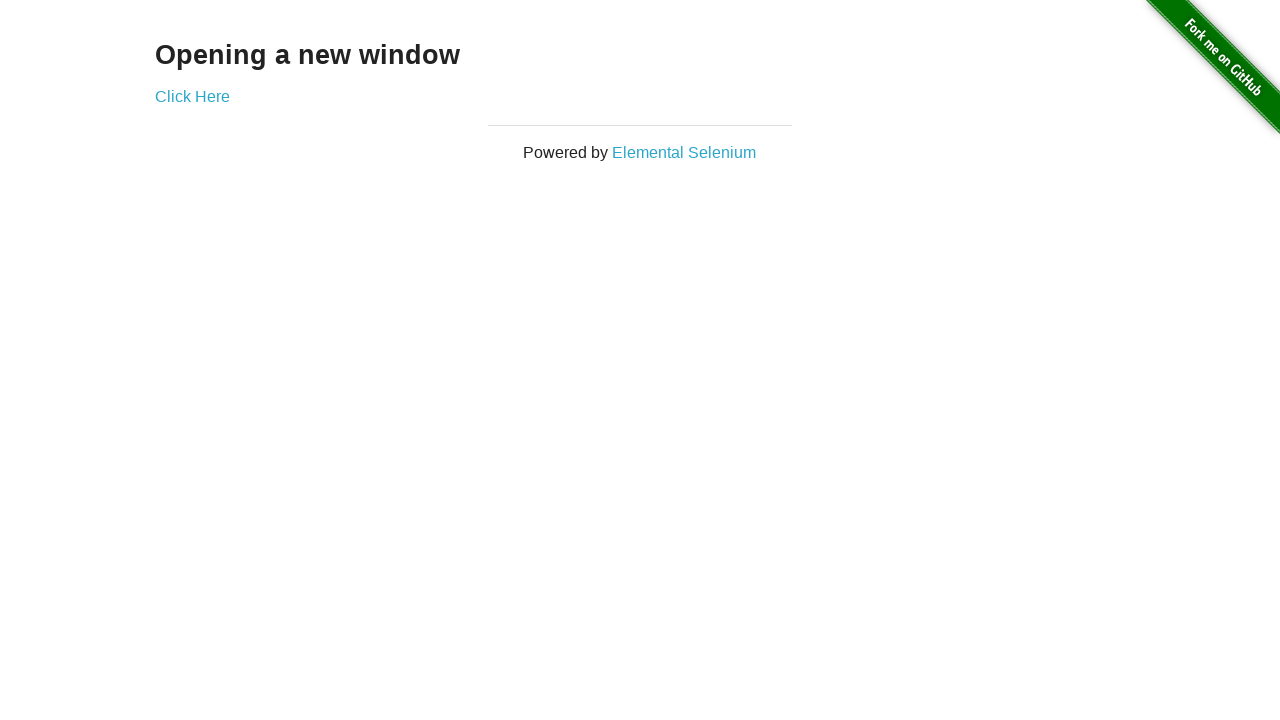

Clicked 'Click Here' link to open new window at (192, 96) on text=Click Here
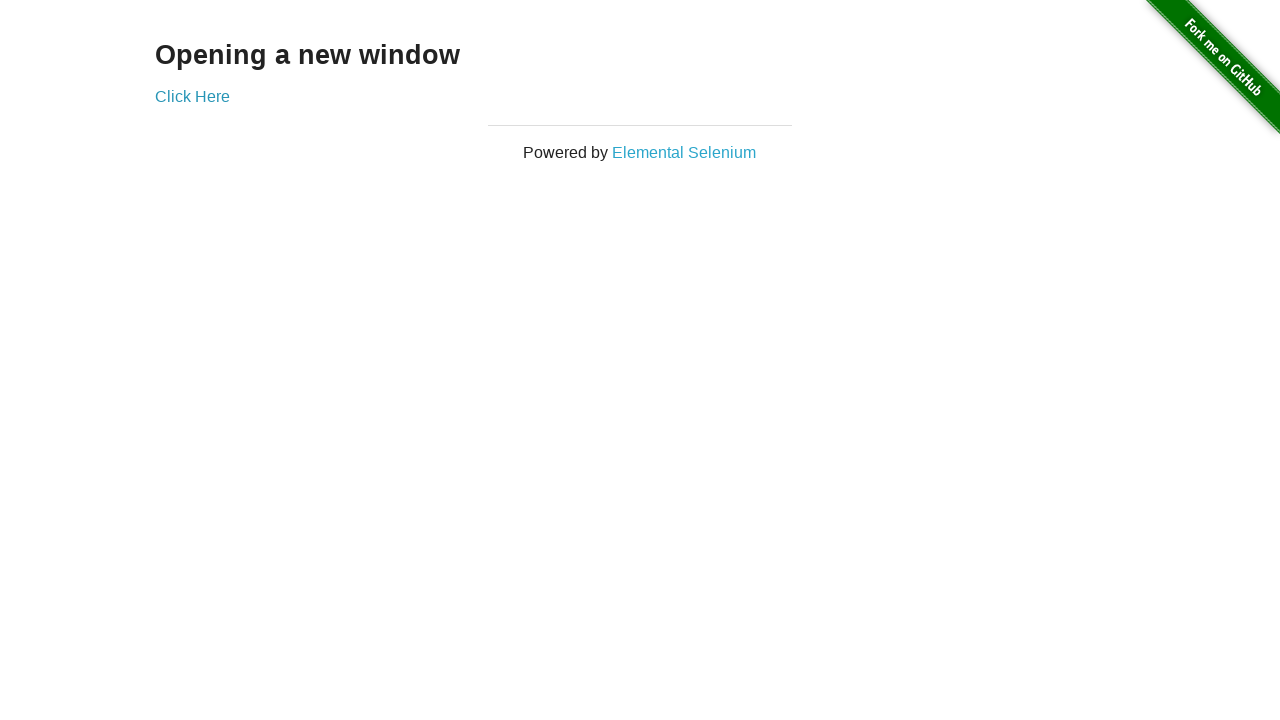

Captured new page/window handle
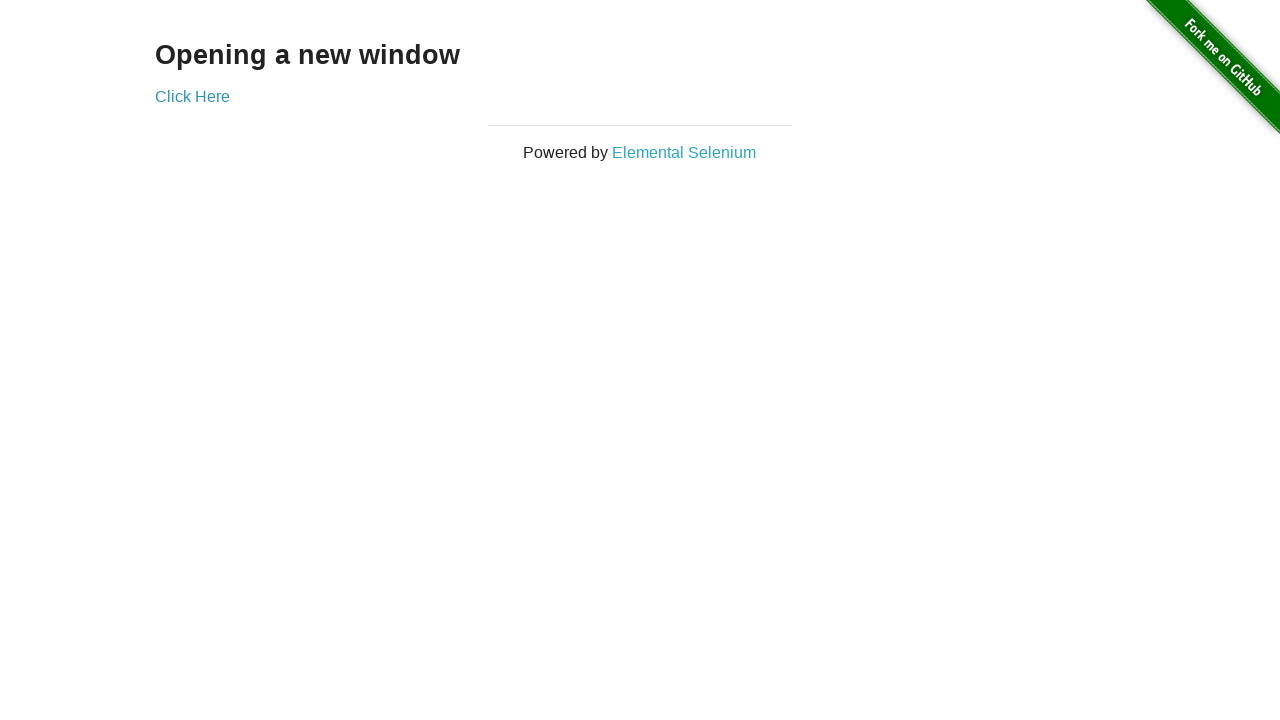

New page loaded completely
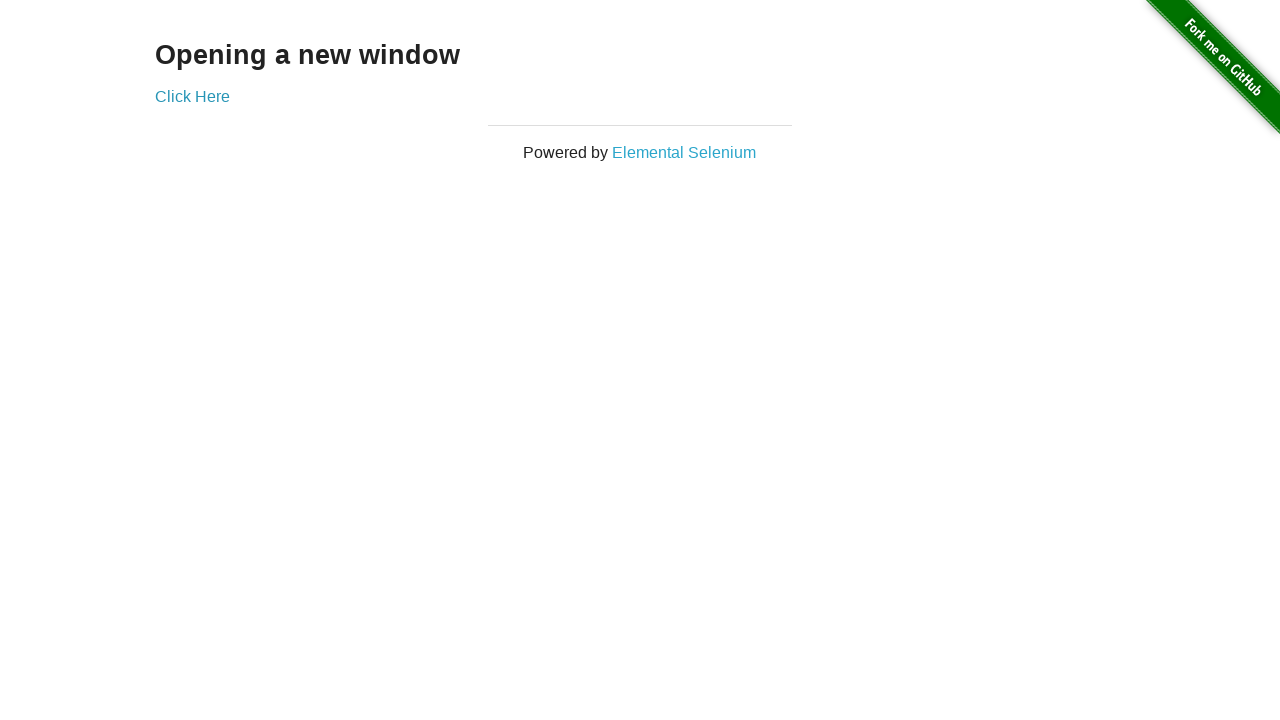

Verified new window title is 'New Window'
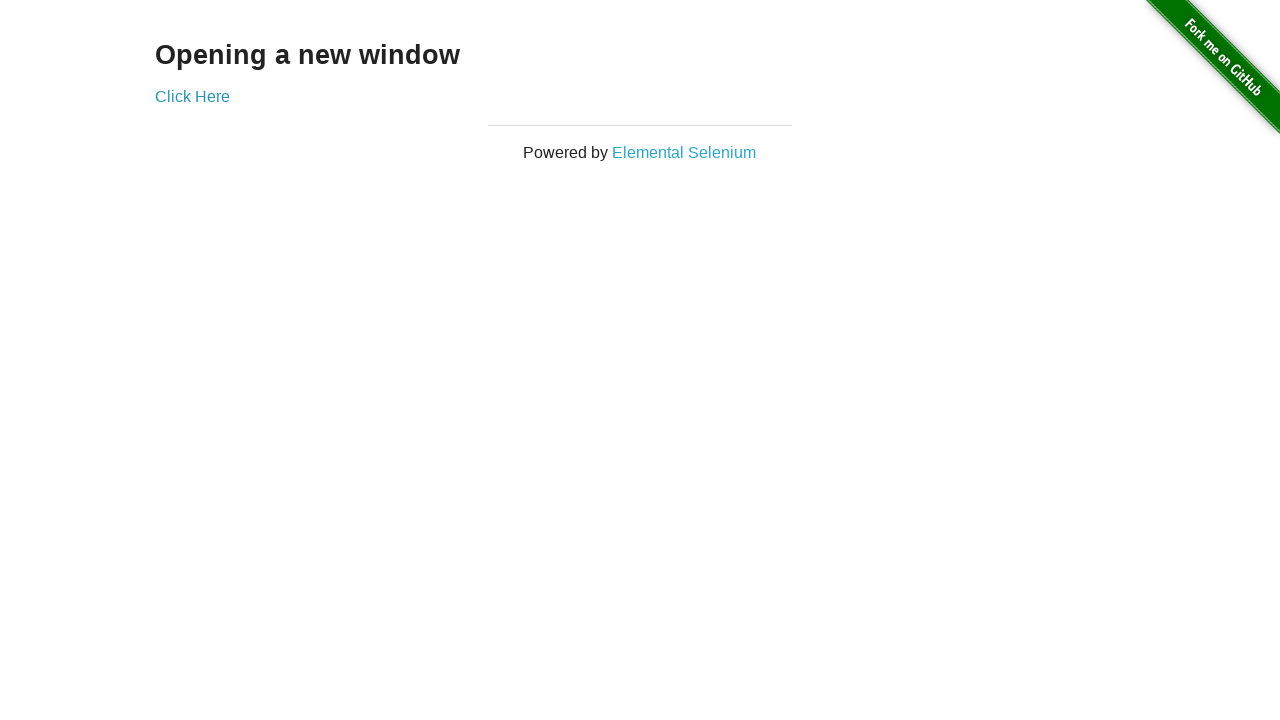

Verified new window heading is 'New Window'
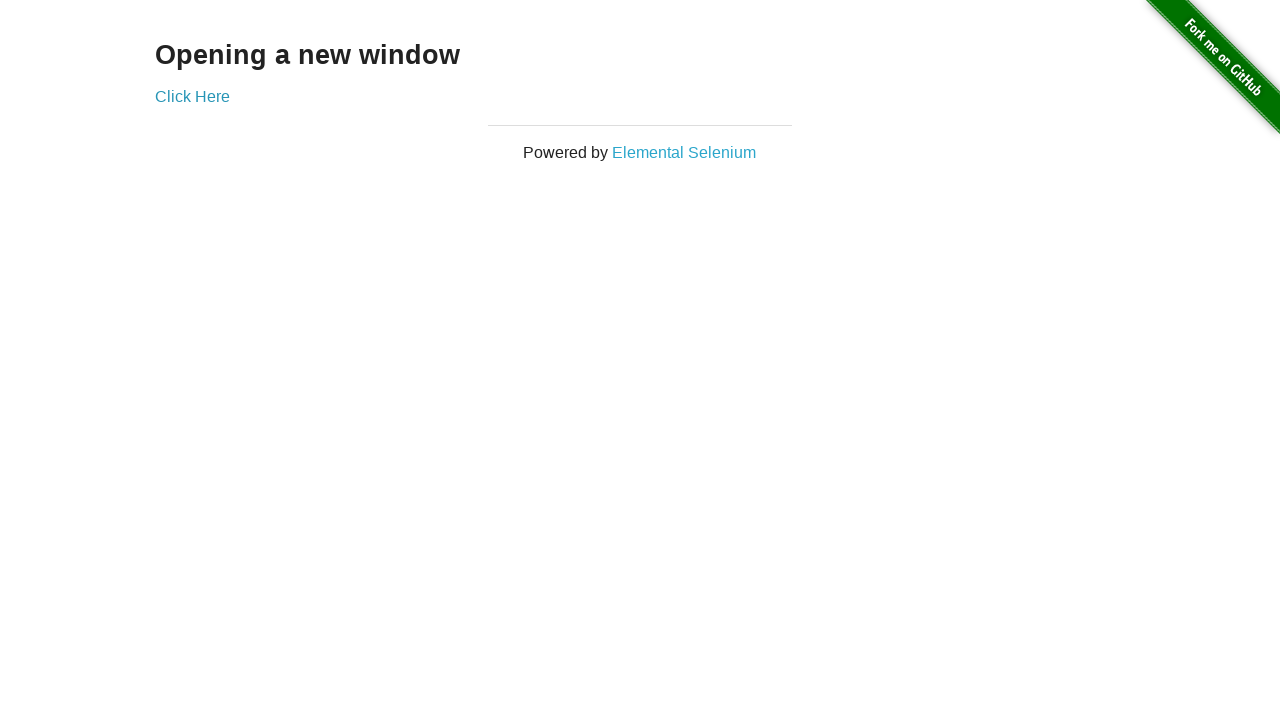

Switched back to original window
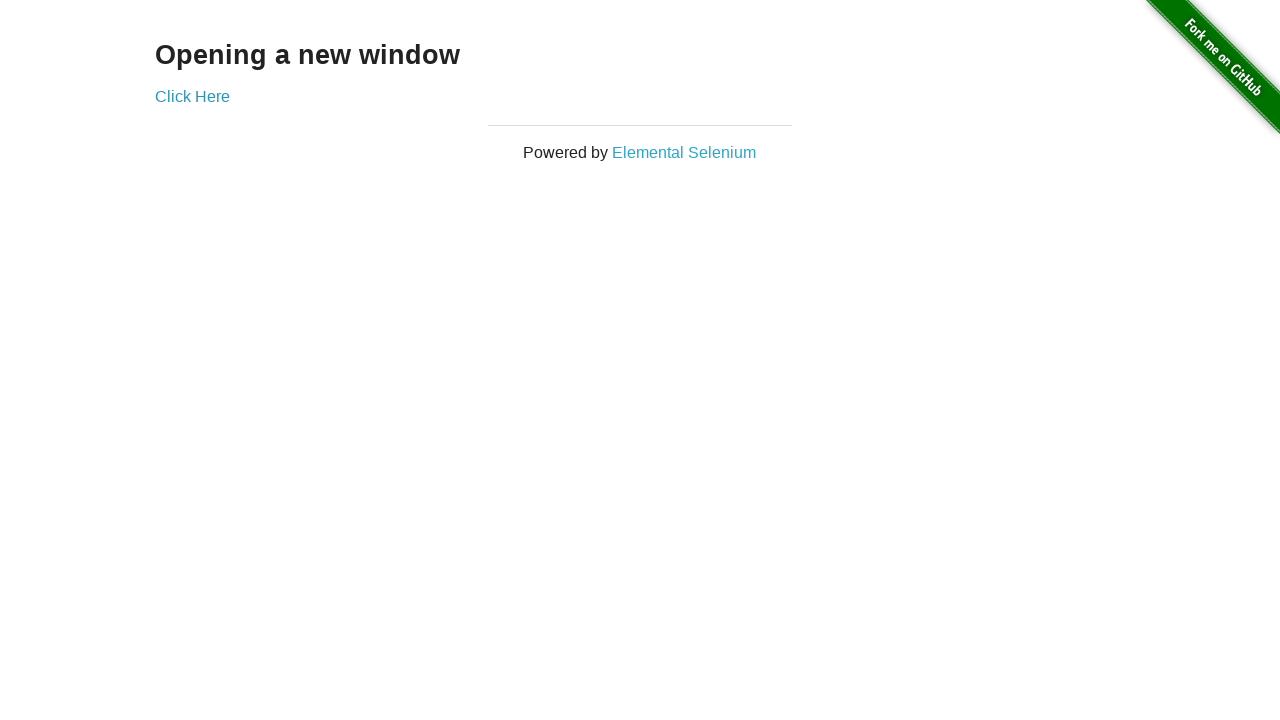

Verified original window title is still 'The Internet'
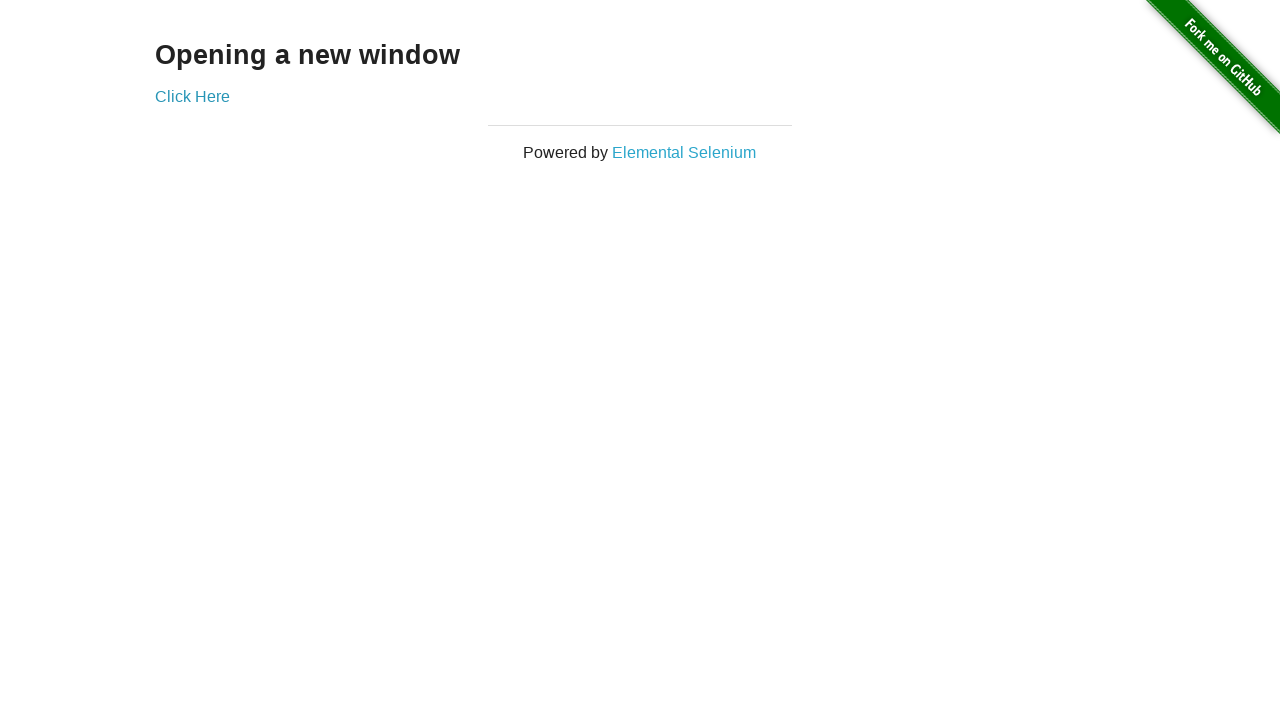

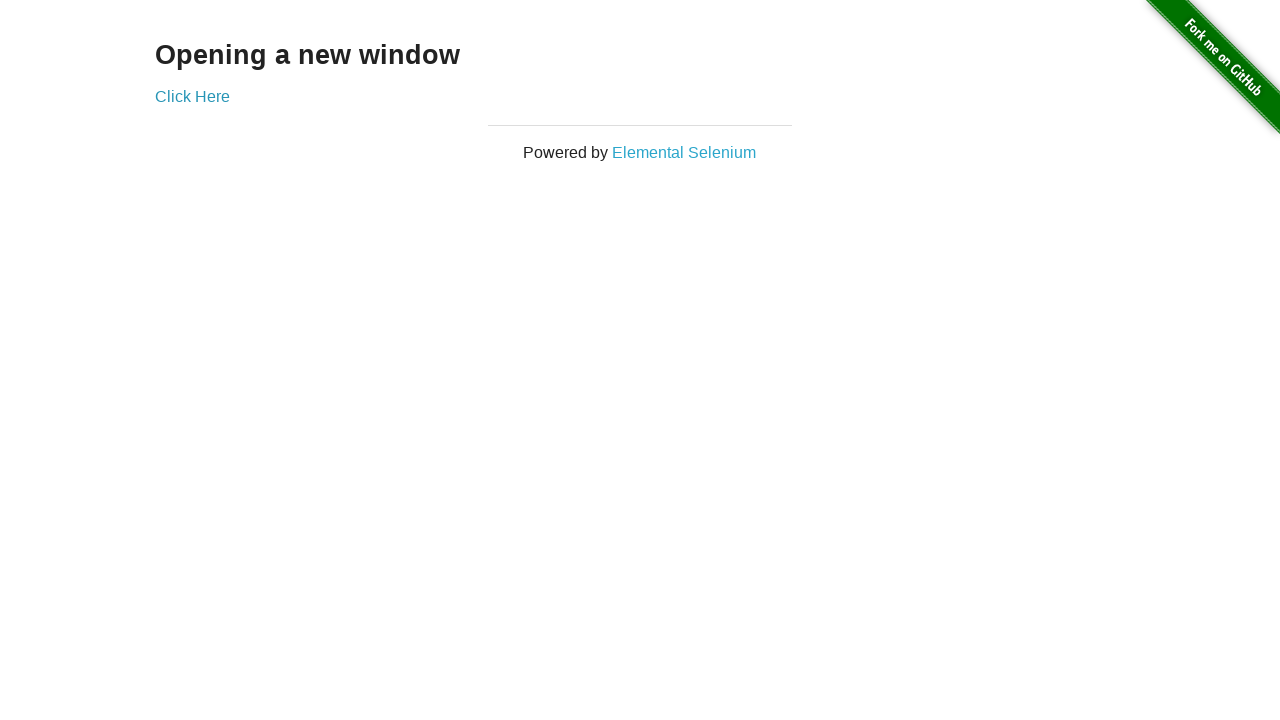